Tests clicking a blue button with dynamic class attributes on the UI Testing Playground. The test clicks the button 4 times total (once initially, then 3 more times in a loop) and handles any alert dialogs that appear.

Starting URL: http://uitestingplayground.com/classattr

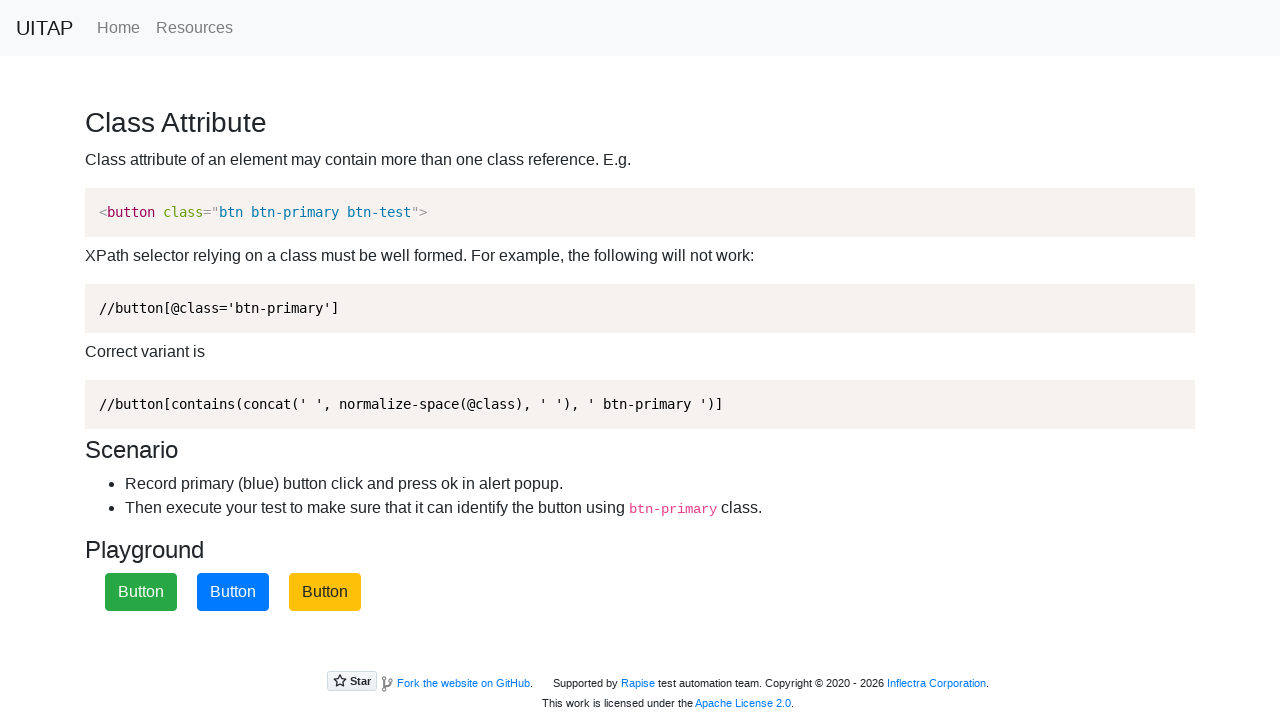

Clicked the blue button (first click) at (233, 592) on button.btn-primary
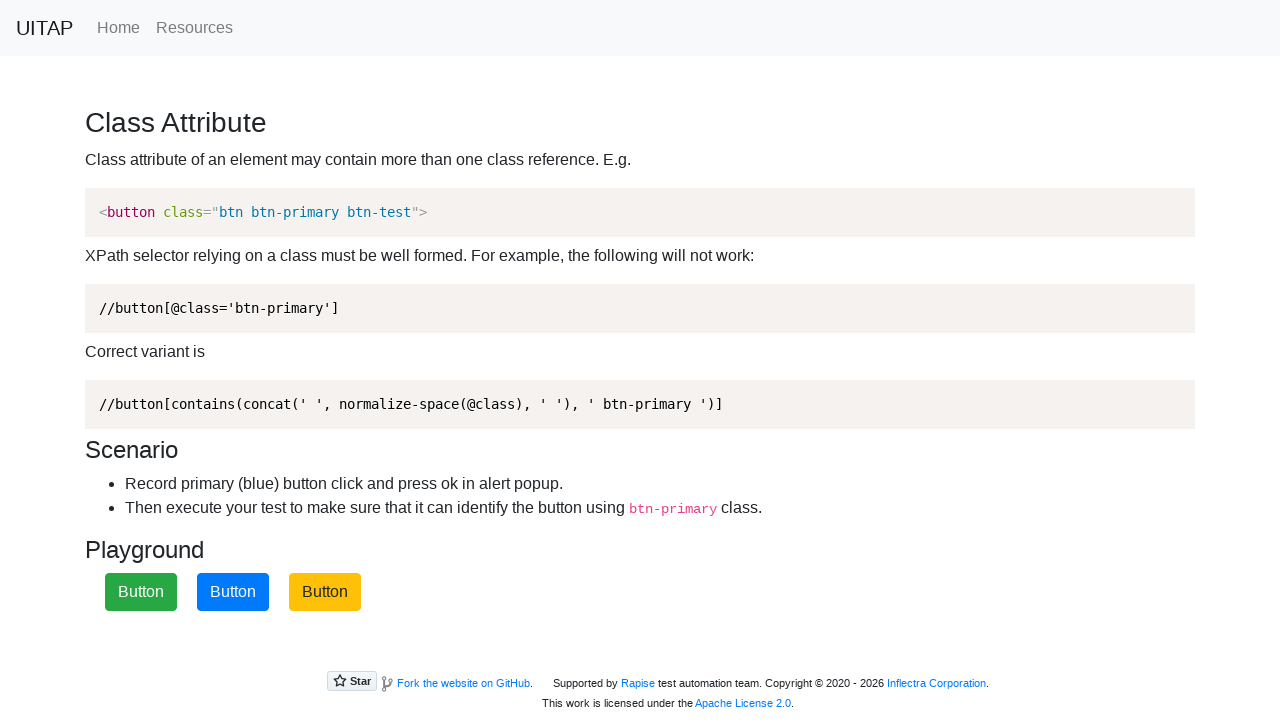

Set up dialog handler to accept alerts
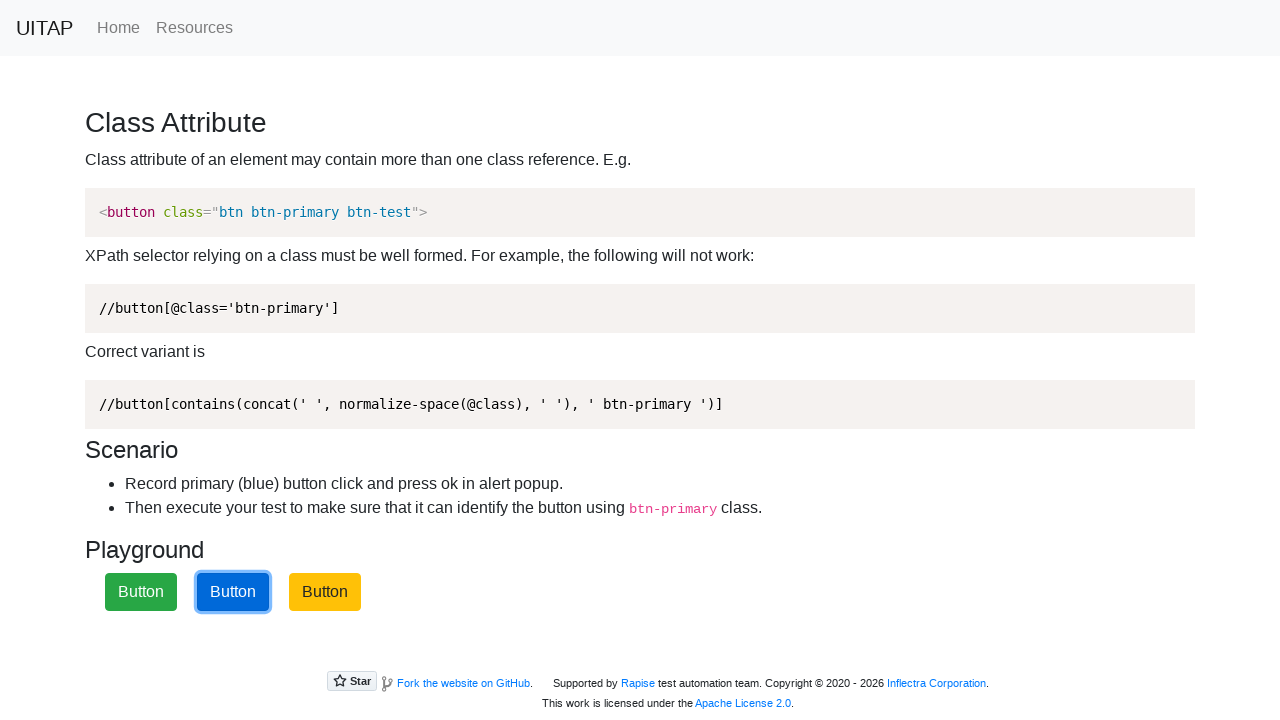

Waited 1 second before next click
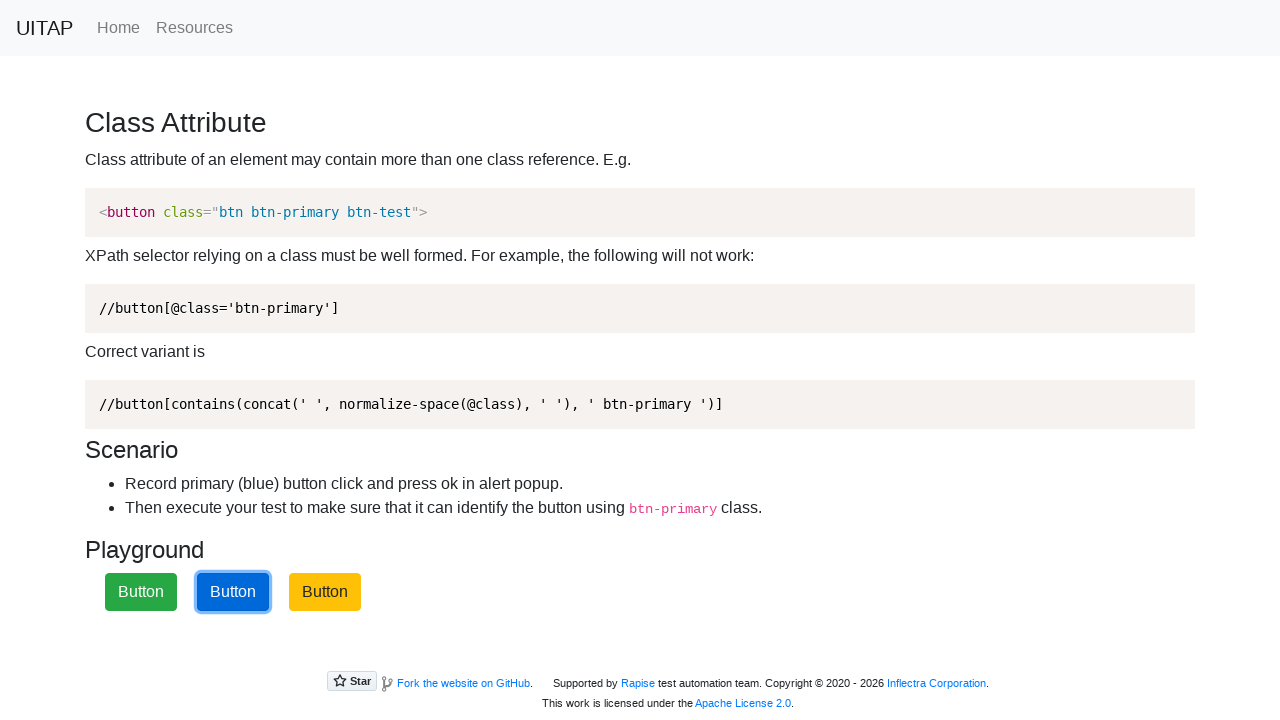

Clicked the blue button at (233, 592) on button.btn-primary
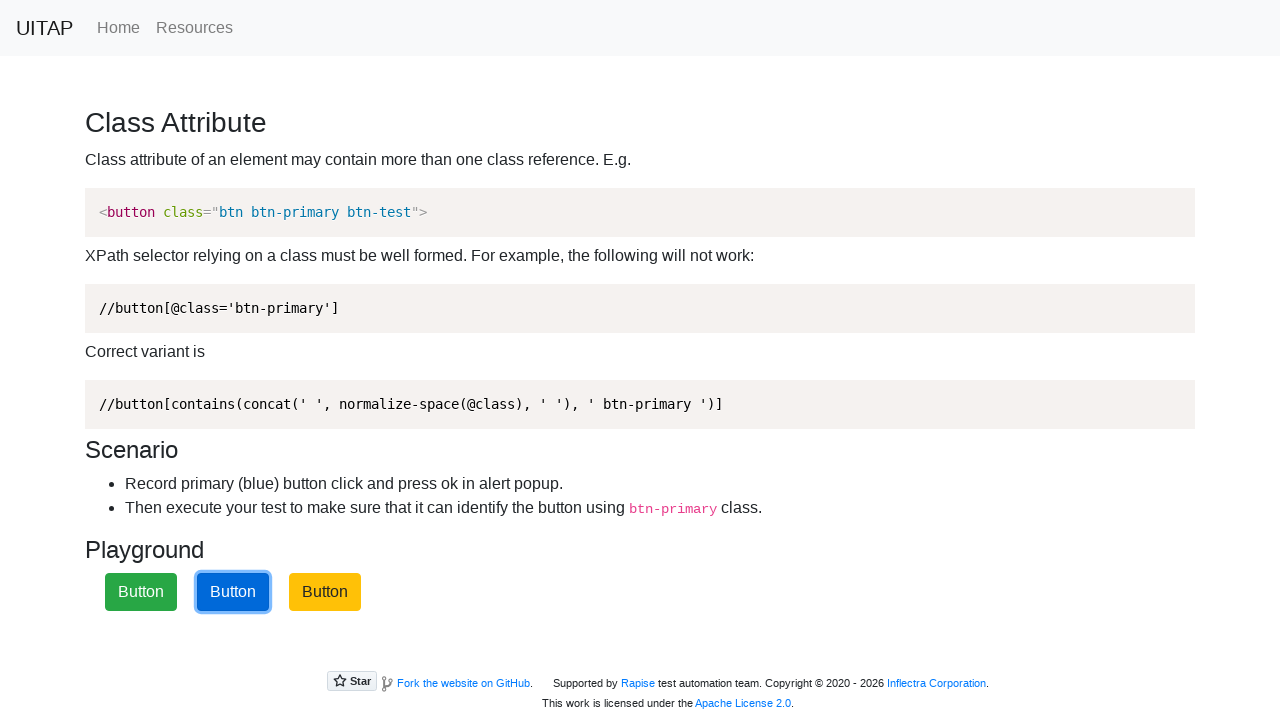

Waited 1 second before next click
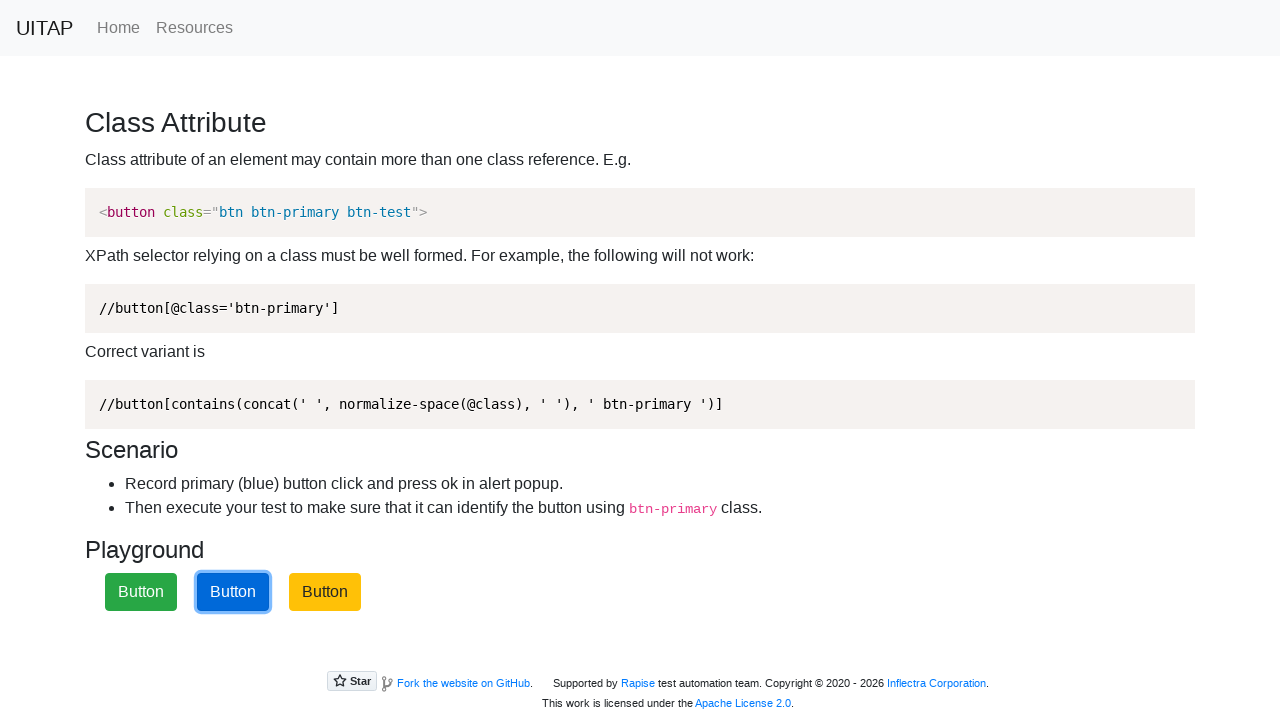

Clicked the blue button at (233, 592) on button.btn-primary
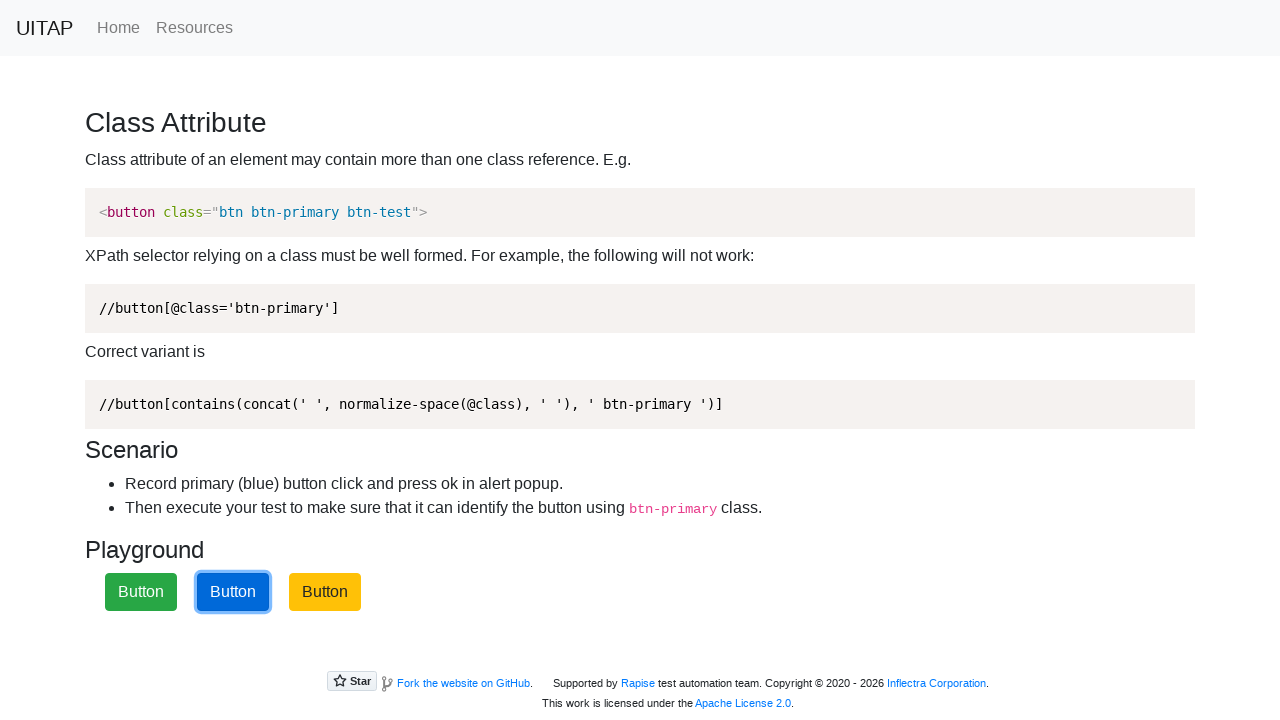

Waited 1 second before next click
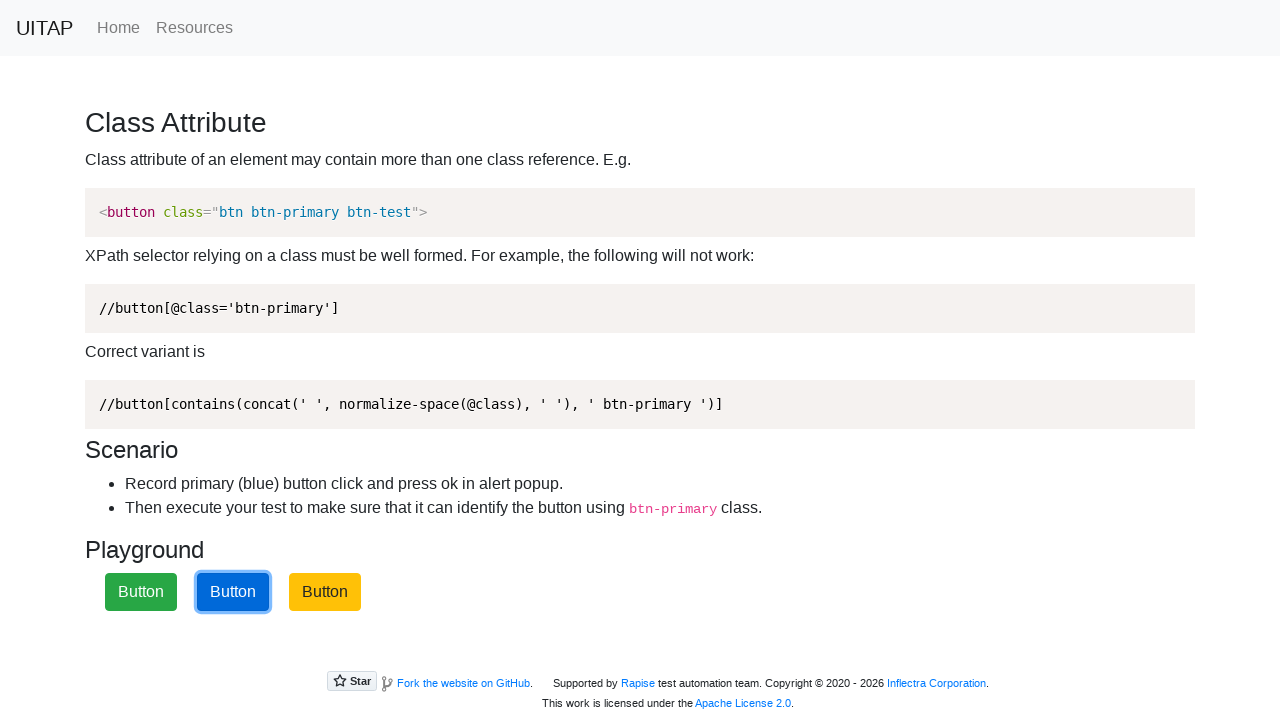

Clicked the blue button at (233, 592) on button.btn-primary
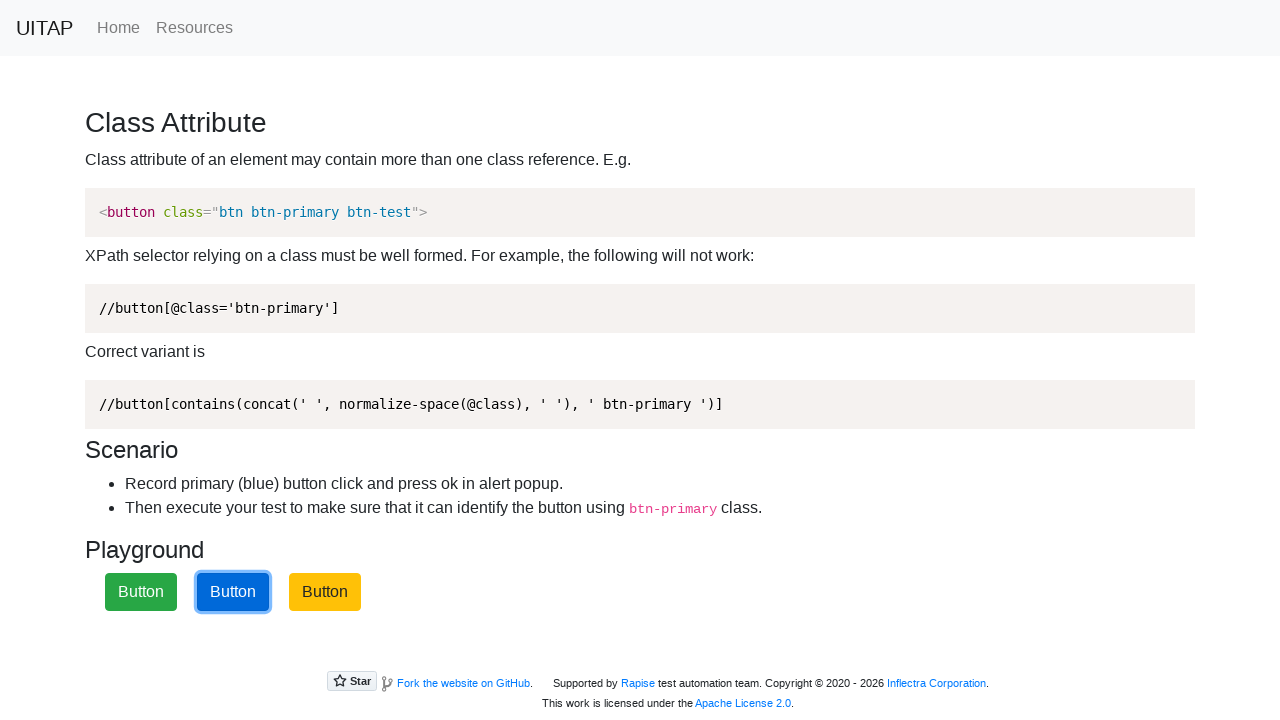

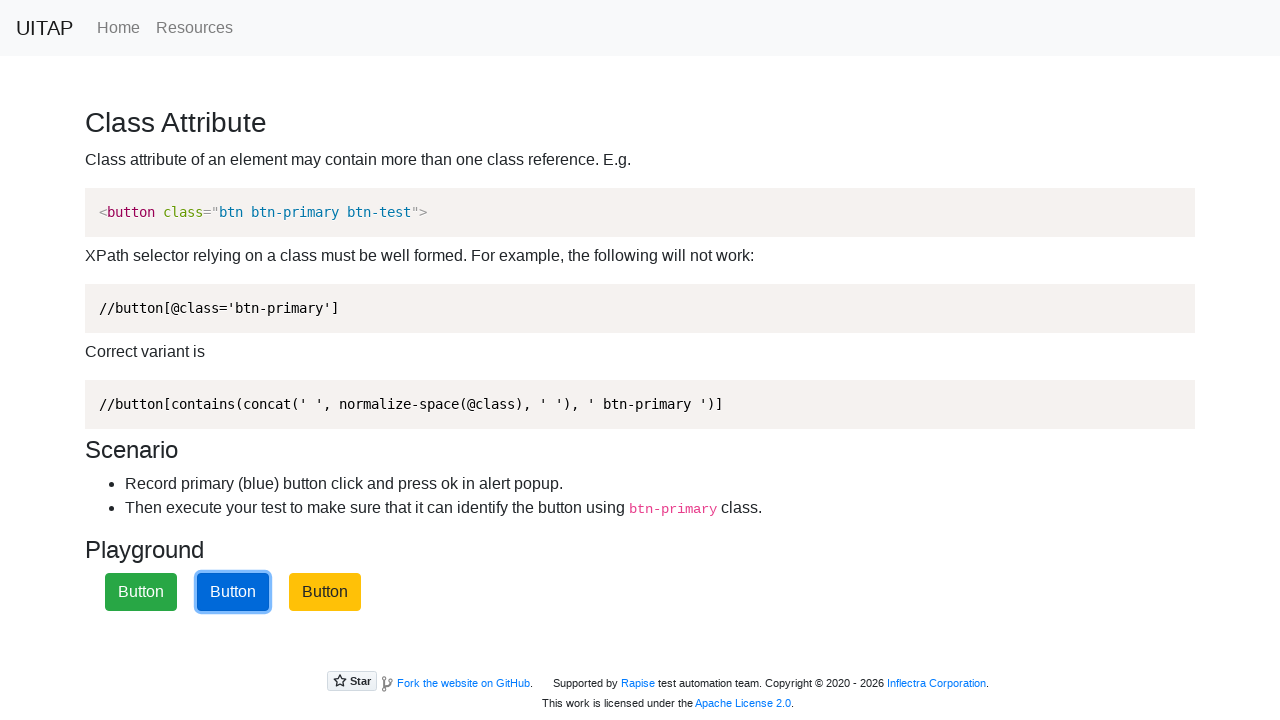